Tests browser window functionality by clicking buttons that open new tabs and windows, then verifying the content in those new windows and switching back to the original window.

Starting URL: https://demoqa.com/browser-windows

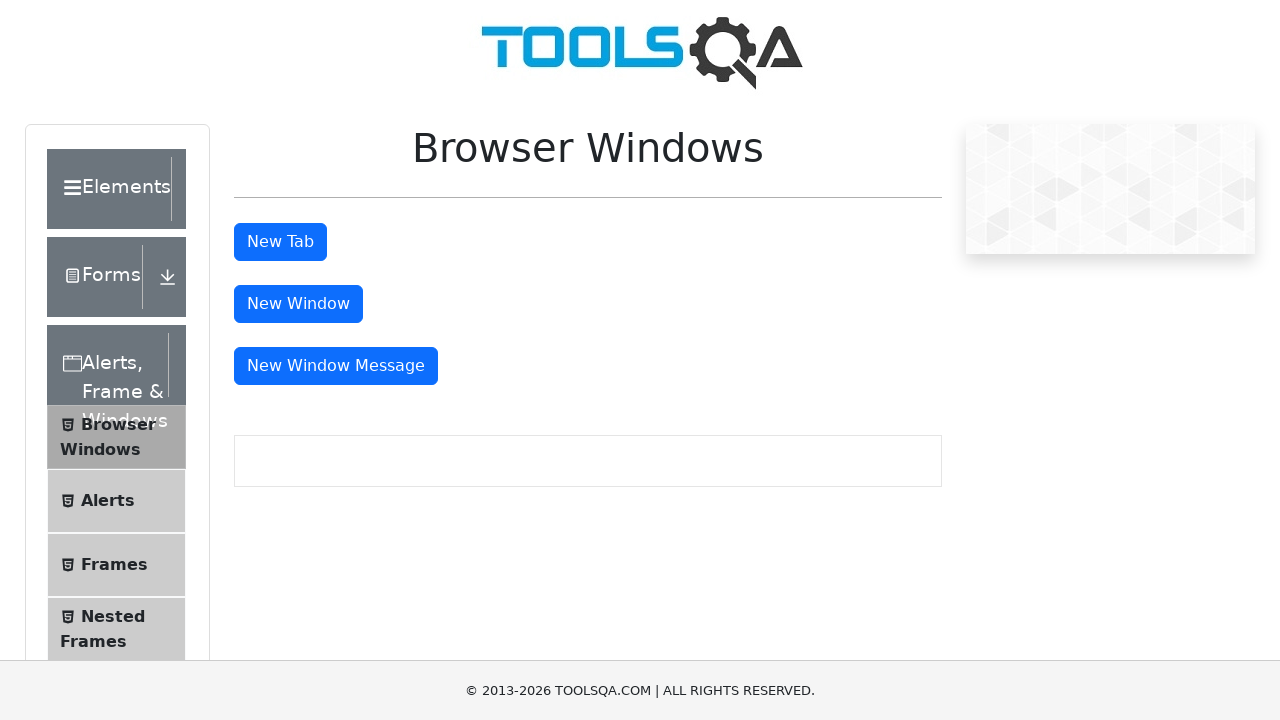

Clicked the New Tab button at (280, 242) on #tabButton
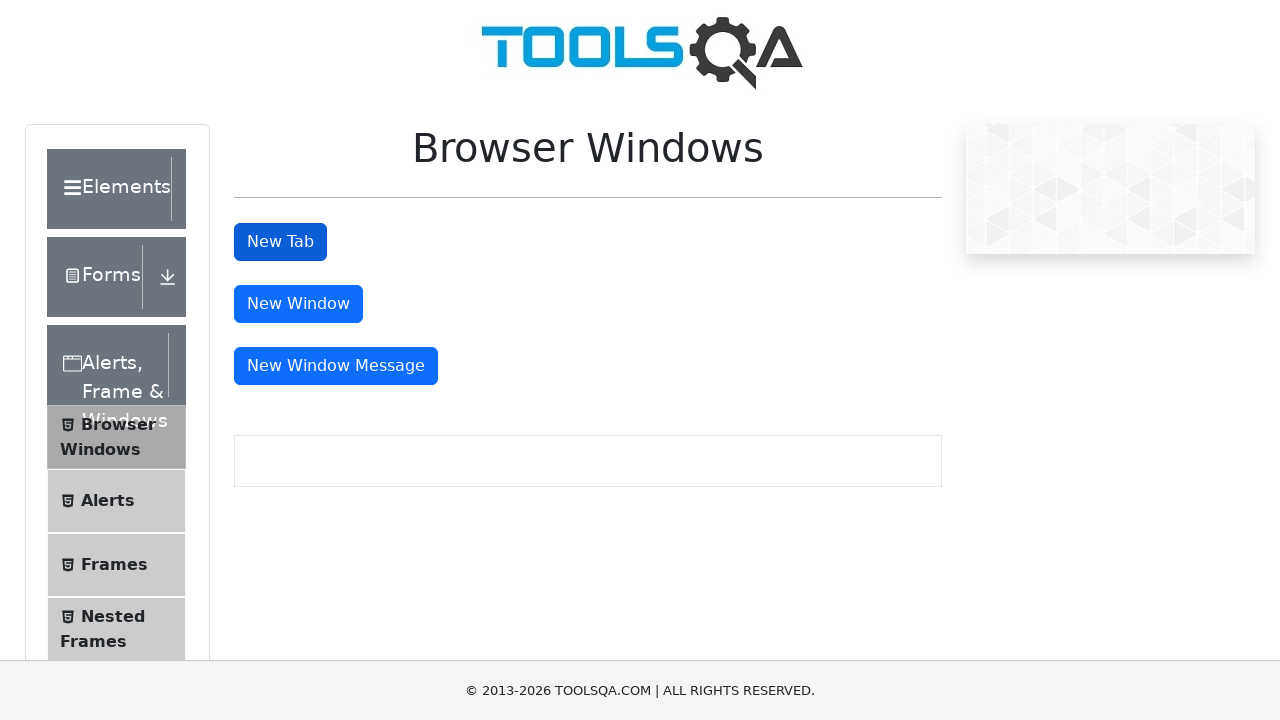

Clicked the New Tab button and waited for new tab to open at (280, 242) on #tabButton
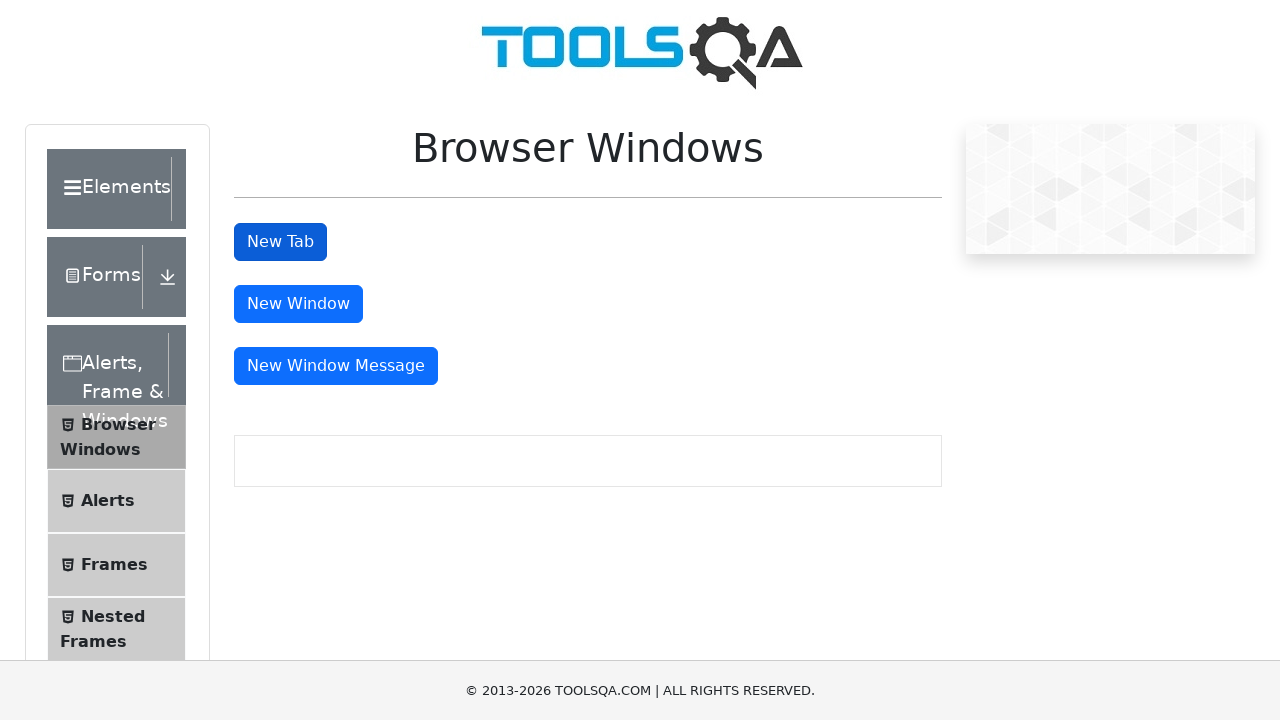

New tab loaded and ready
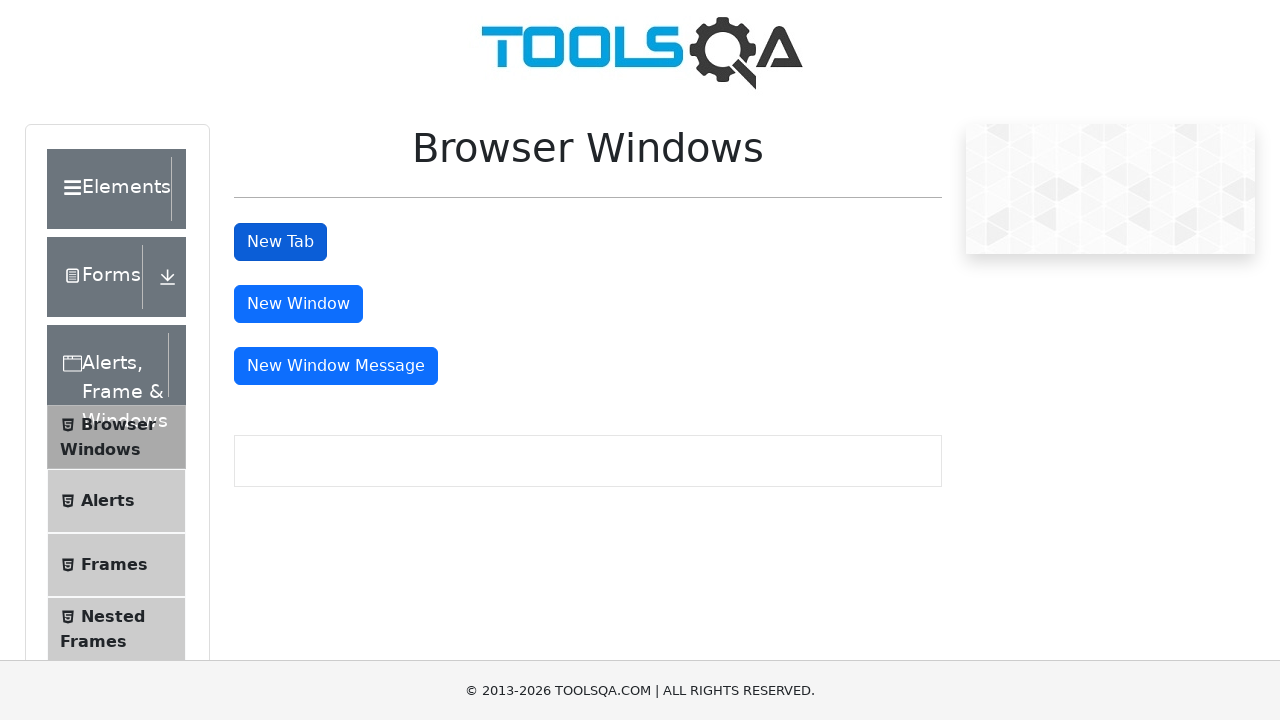

Verified sample heading text in new tab
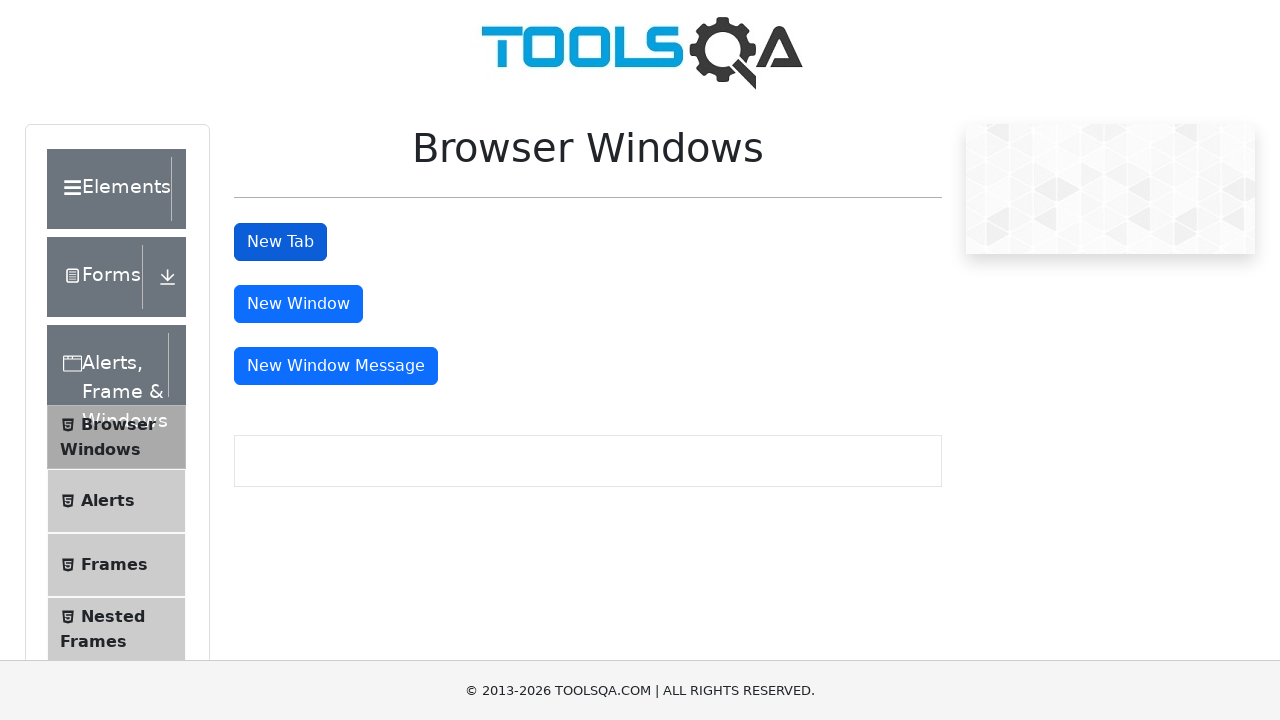

Closed the new tab
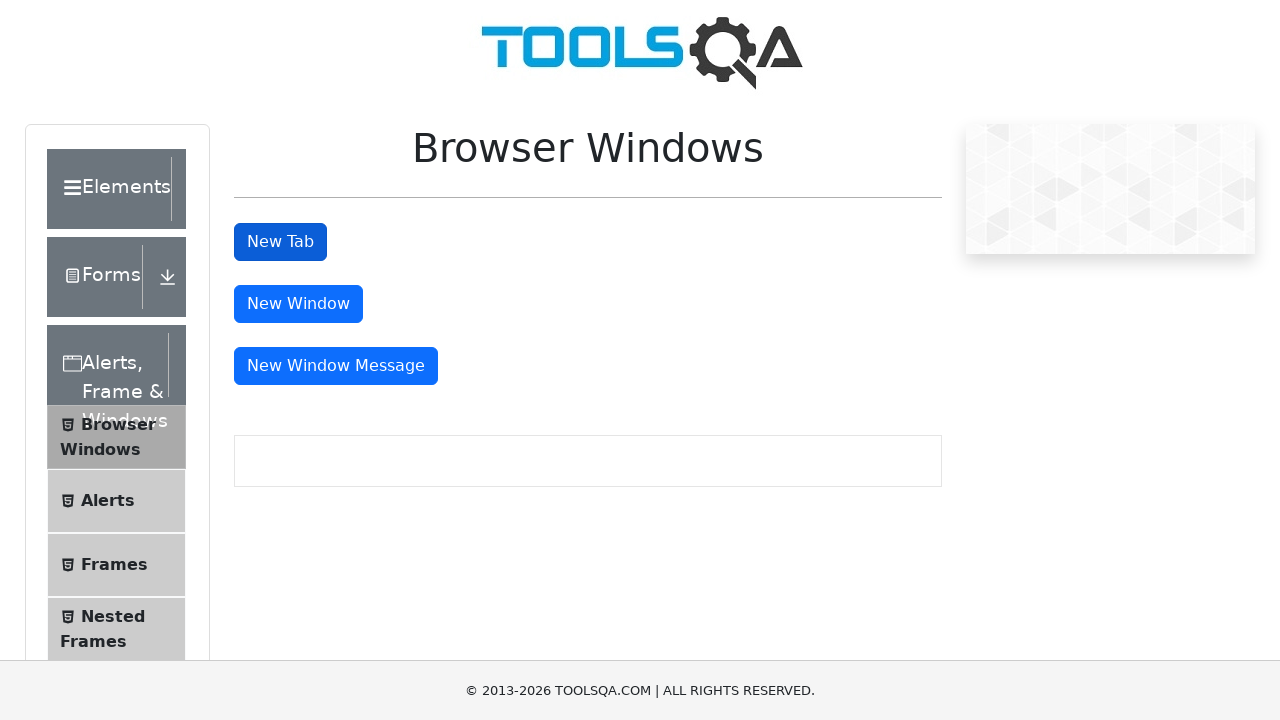

Clicked the New Window button and waited for new window to open at (298, 304) on #windowButton
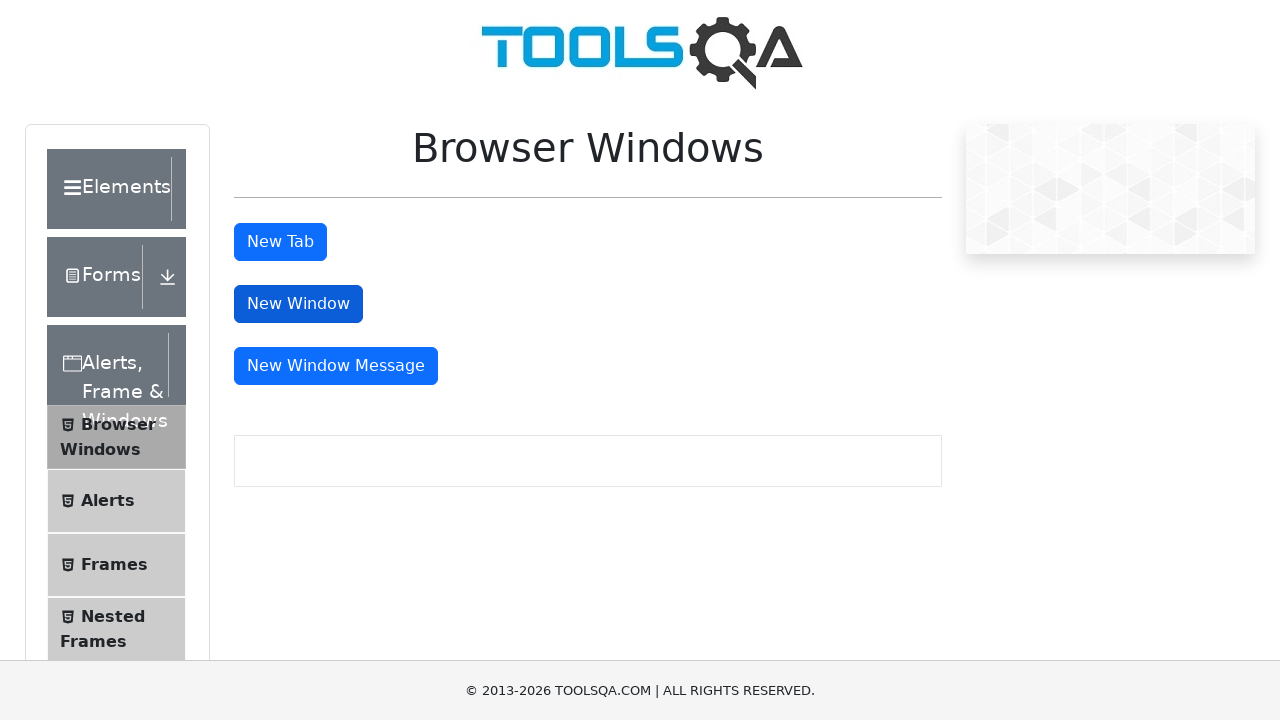

New window loaded and ready
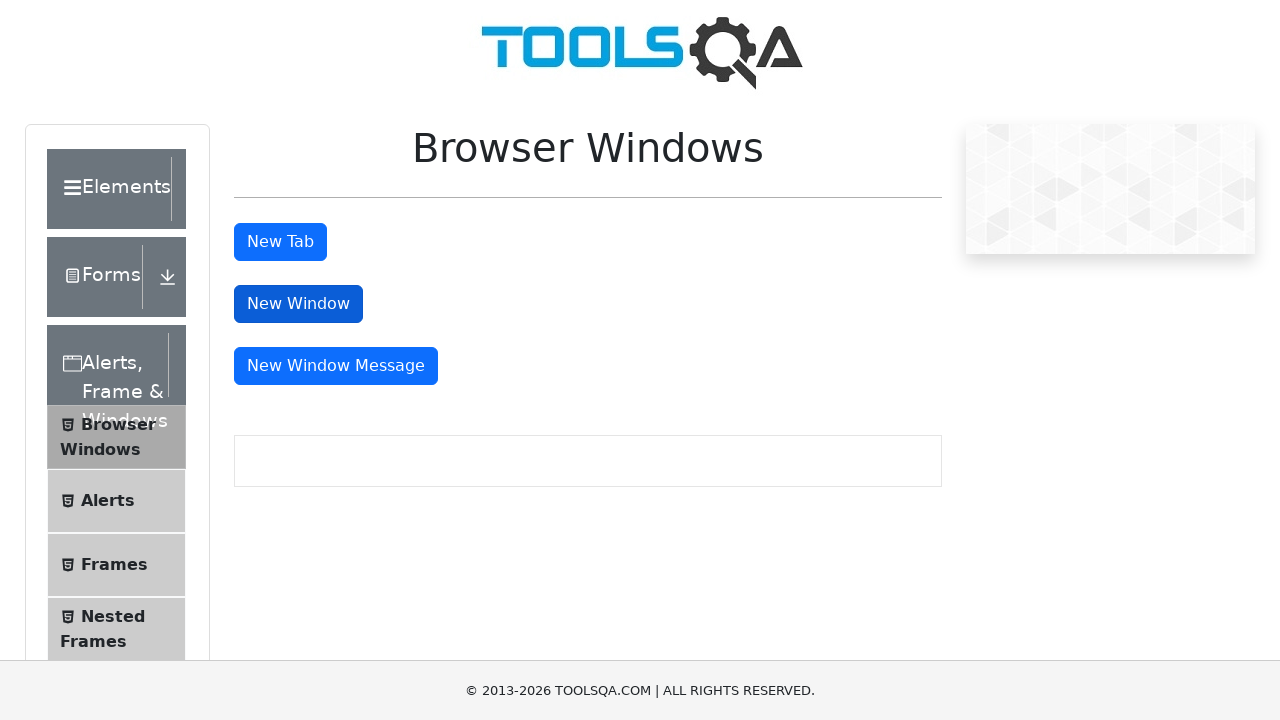

Verified sample heading text in new window
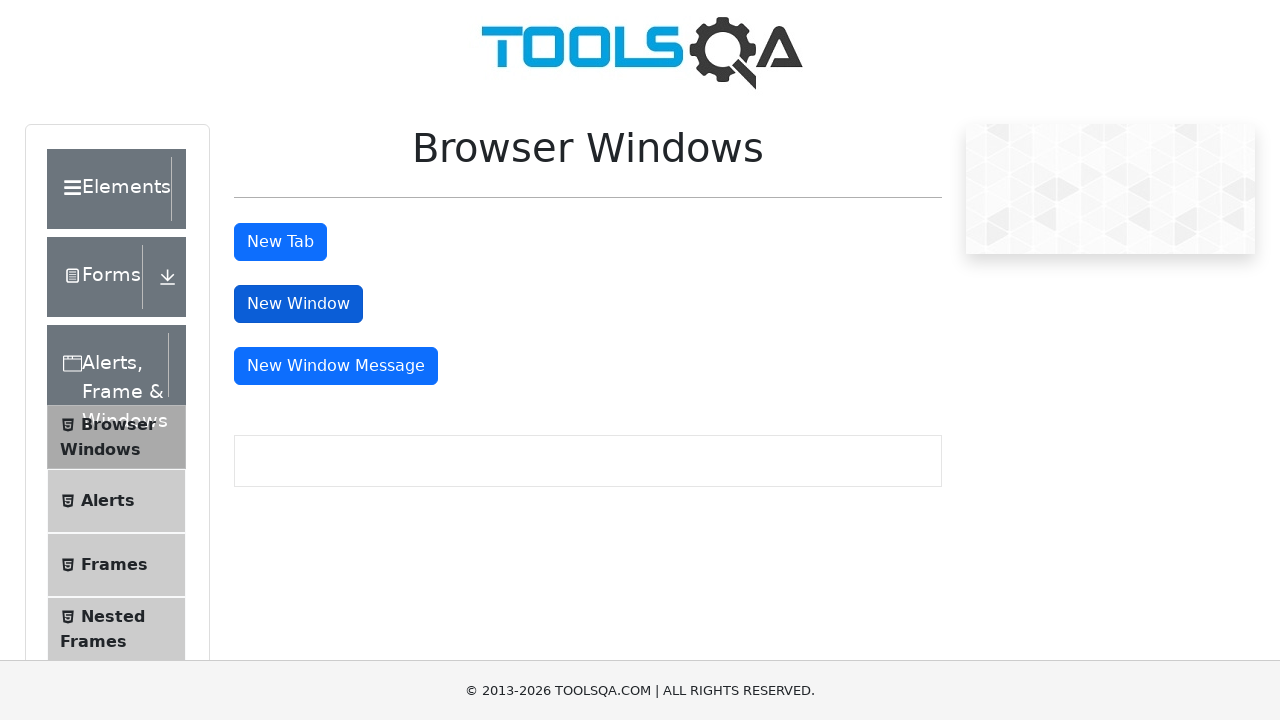

Closed the new window
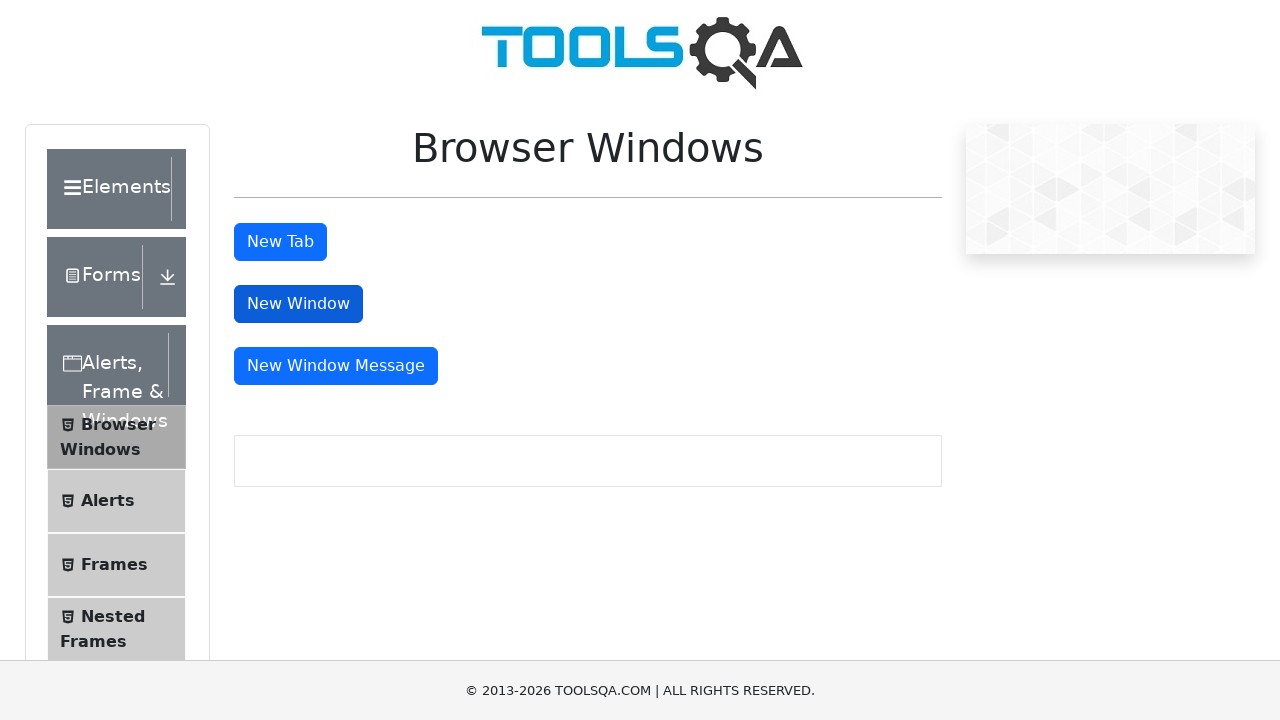

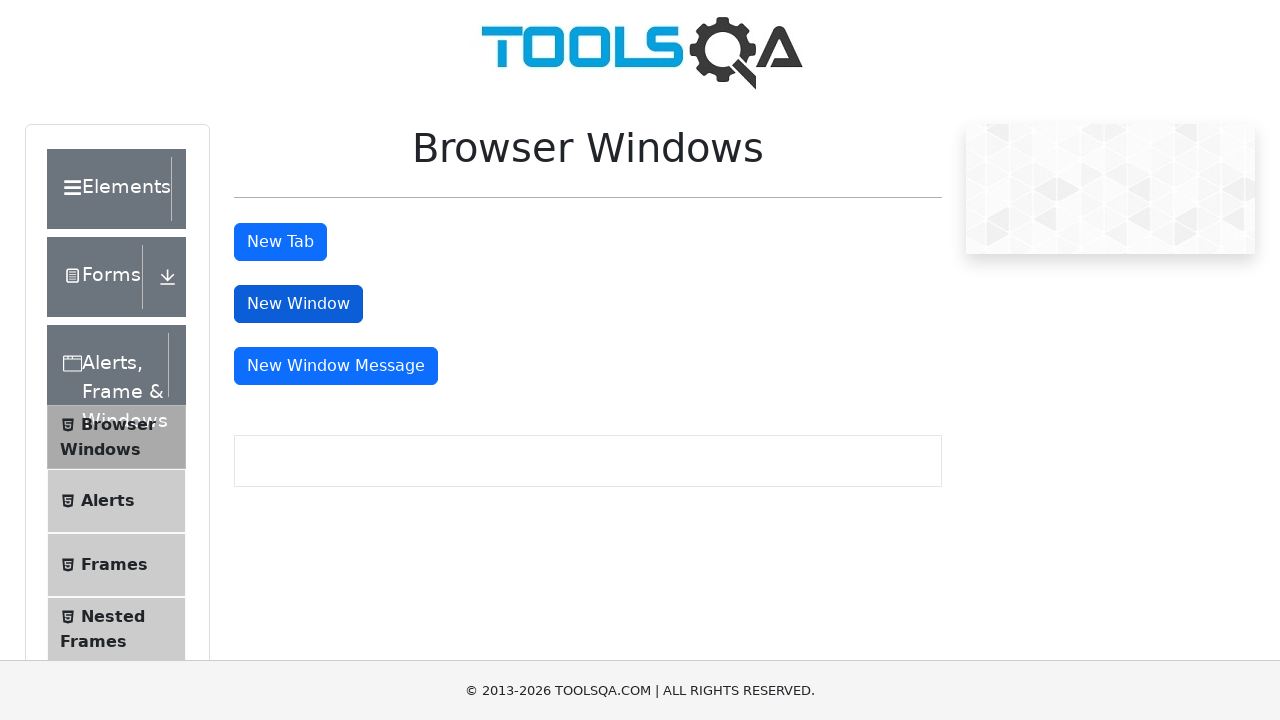